Tests the myPKFiT website by selecting a country (India English) from a country selector and confirming the selection, then verifying the page title contains "myPKFiT".

Starting URL: https://sg-prd-hema.mypkfit.com

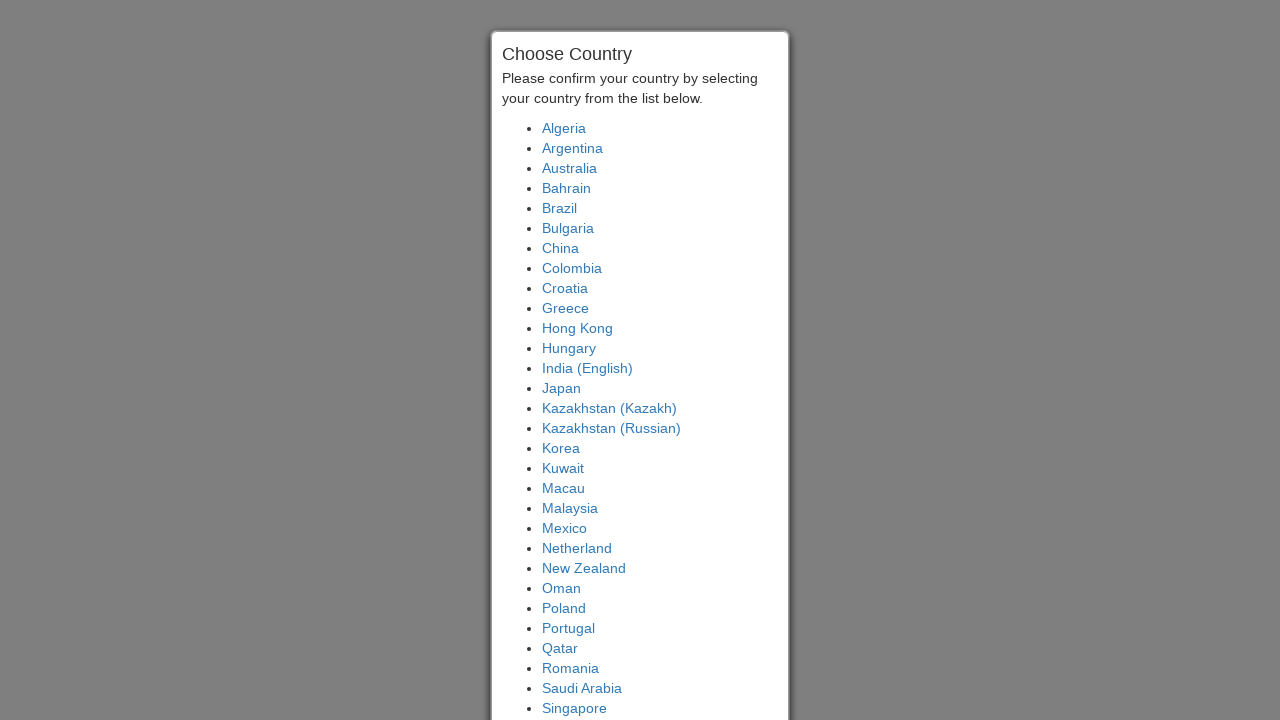

Verified page title contains 'myPKFiT'
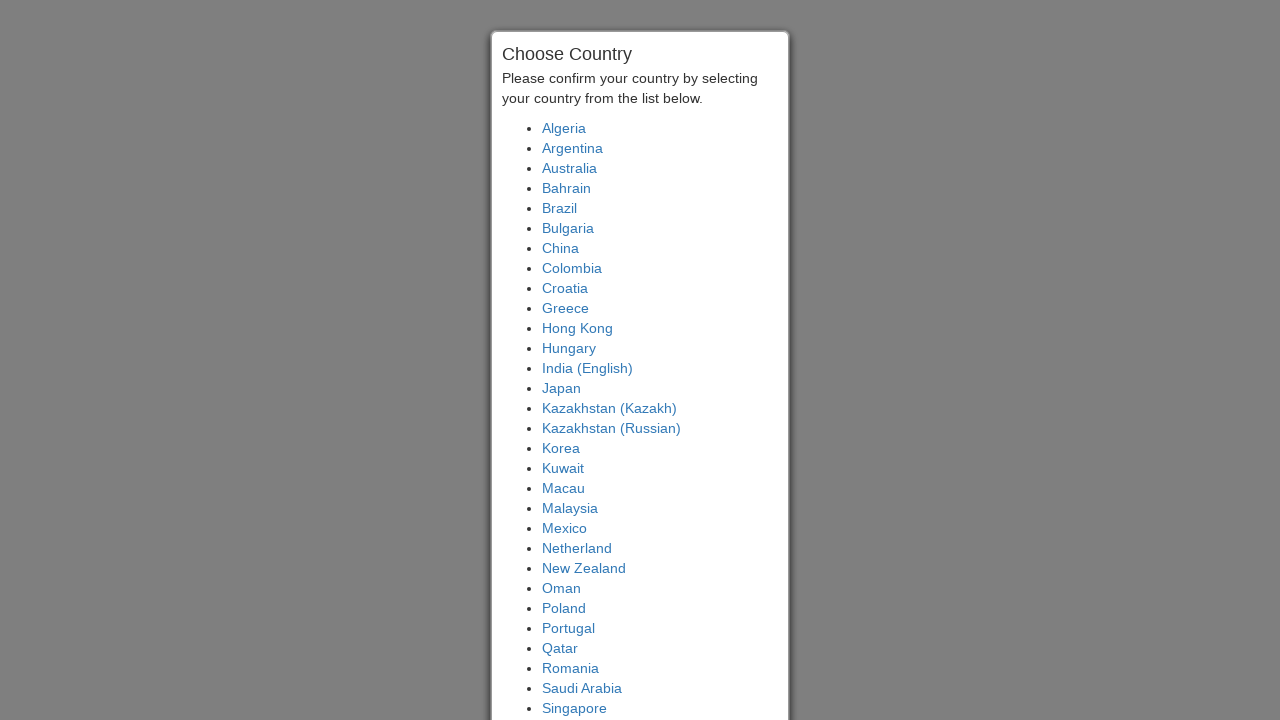

Clicked on 'India (English)' country option at (588, 368) on text=India (English)
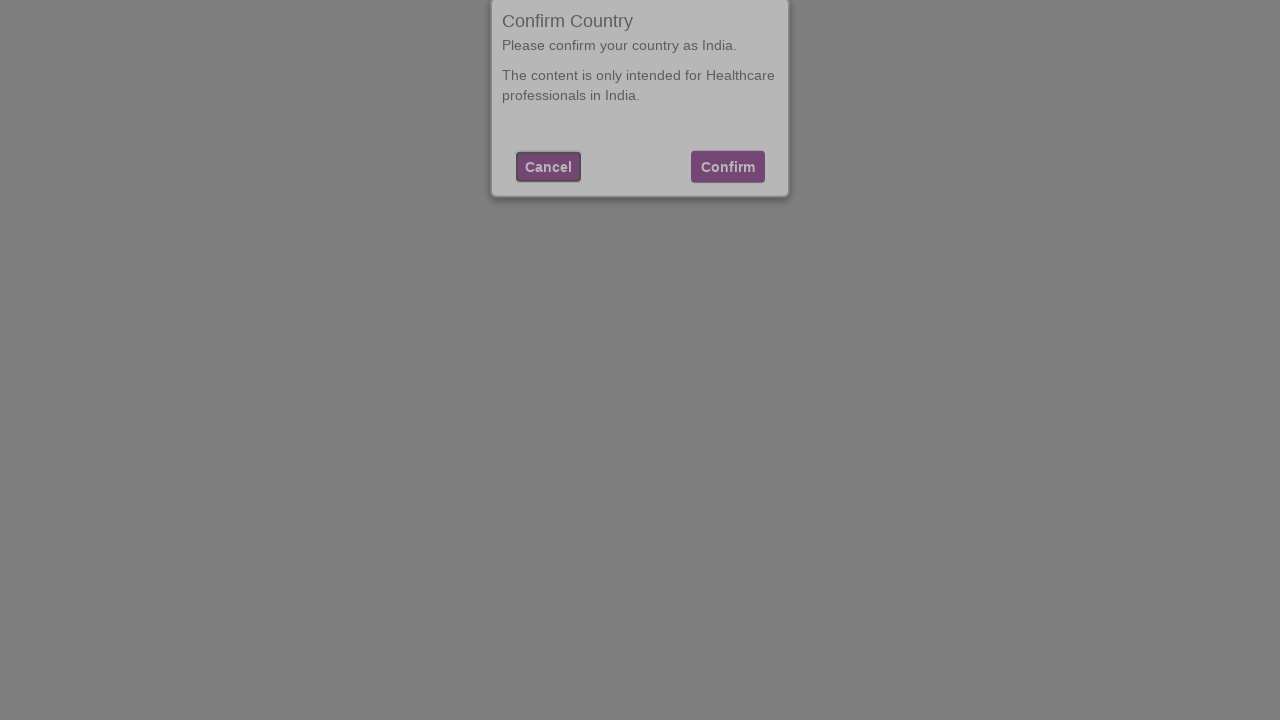

Clicked confirm button to confirm country selection at (728, 200) on button[ng-click='vm.confirm(vm.selectedCountry)']
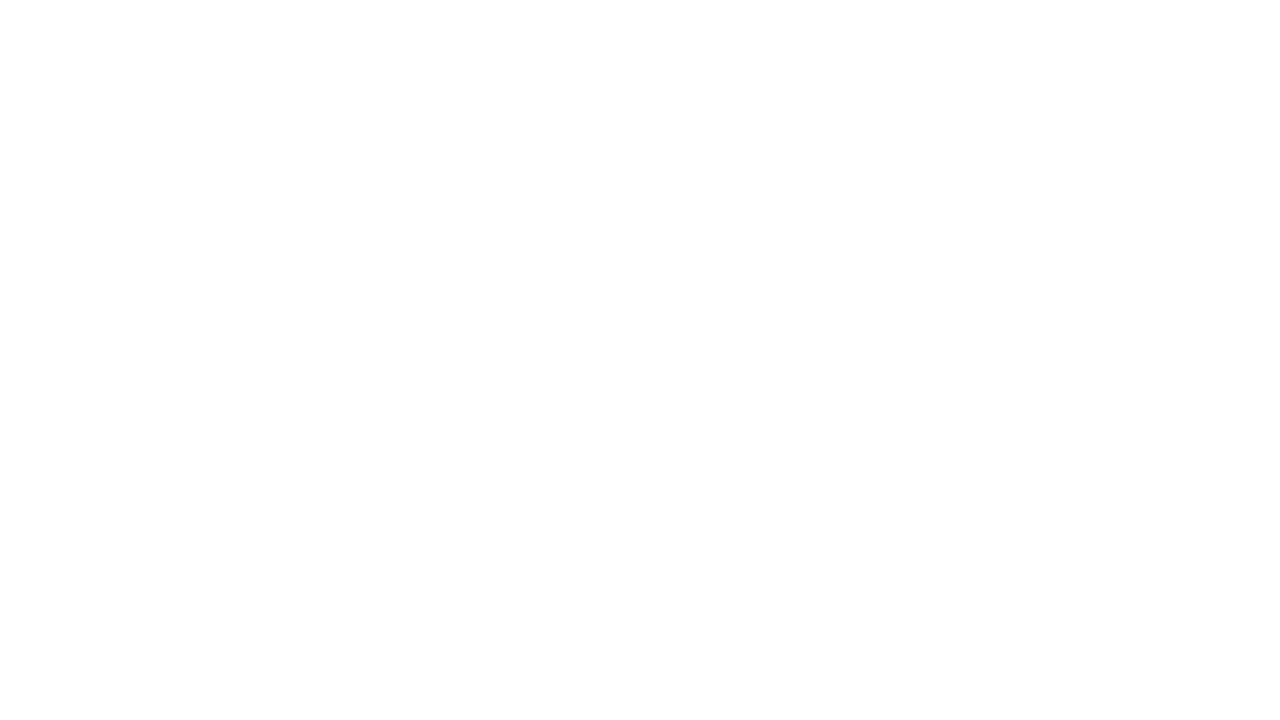

Page updated and title verified to contain 'myPKFiT'
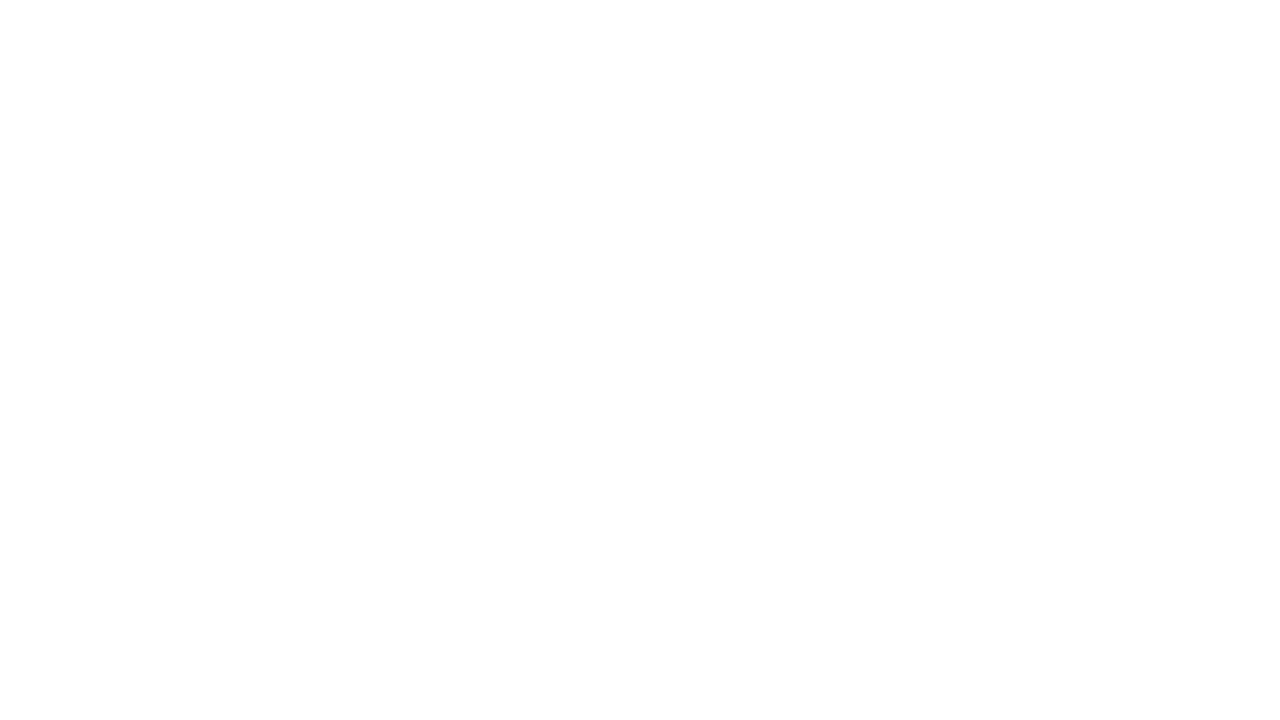

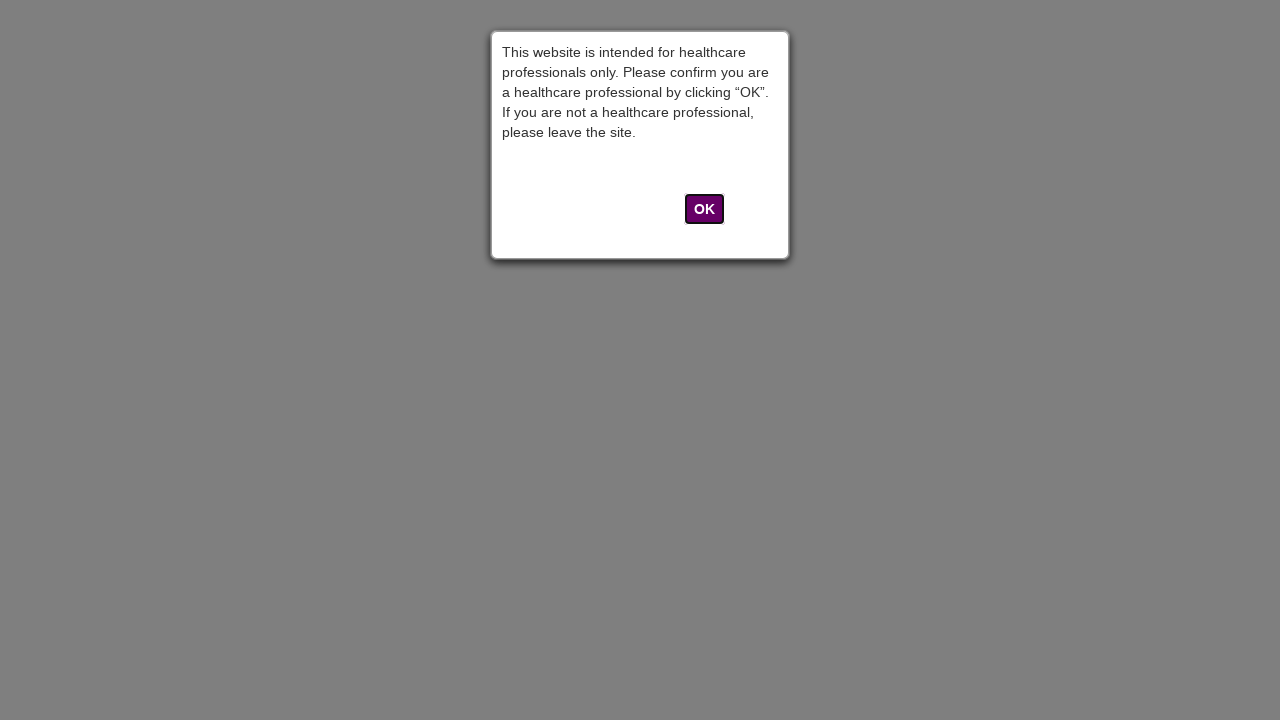